Tests checkbox functionality by checking and unchecking the checkbox on the dynamic controls page.

Starting URL: https://the-internet.herokuapp.com/dynamic_controls

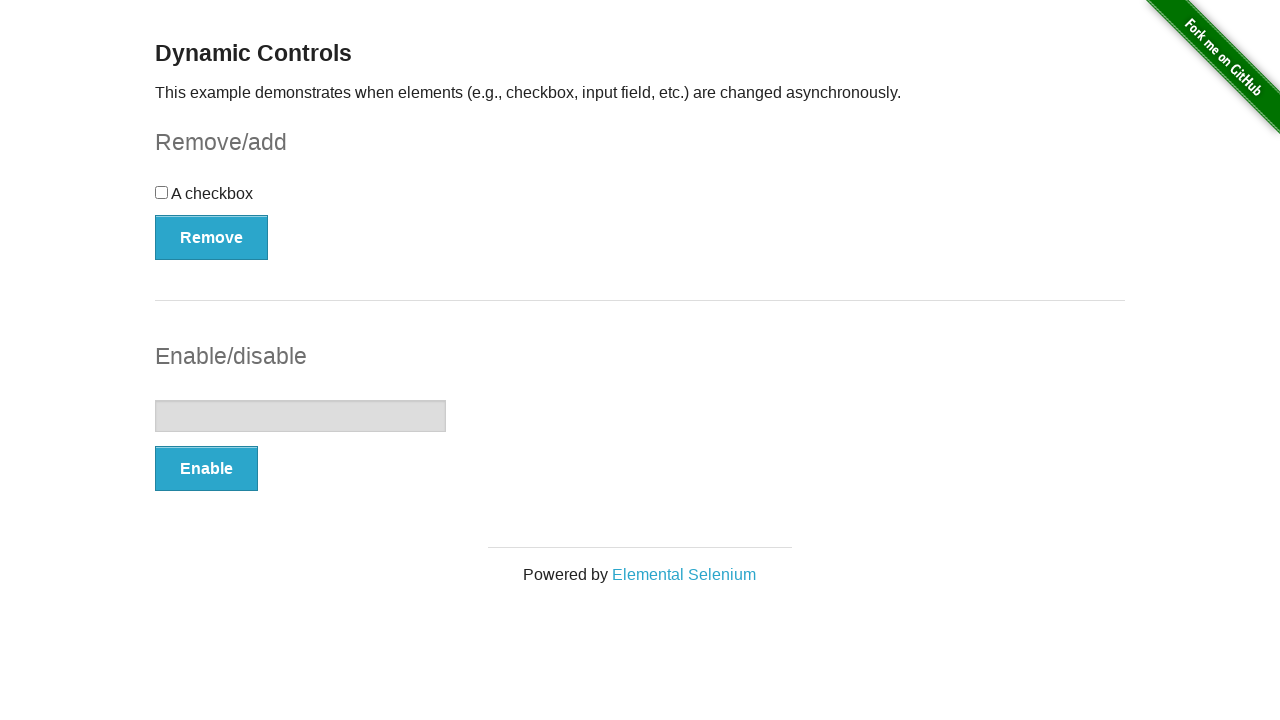

Navigated to Dynamic Controls page
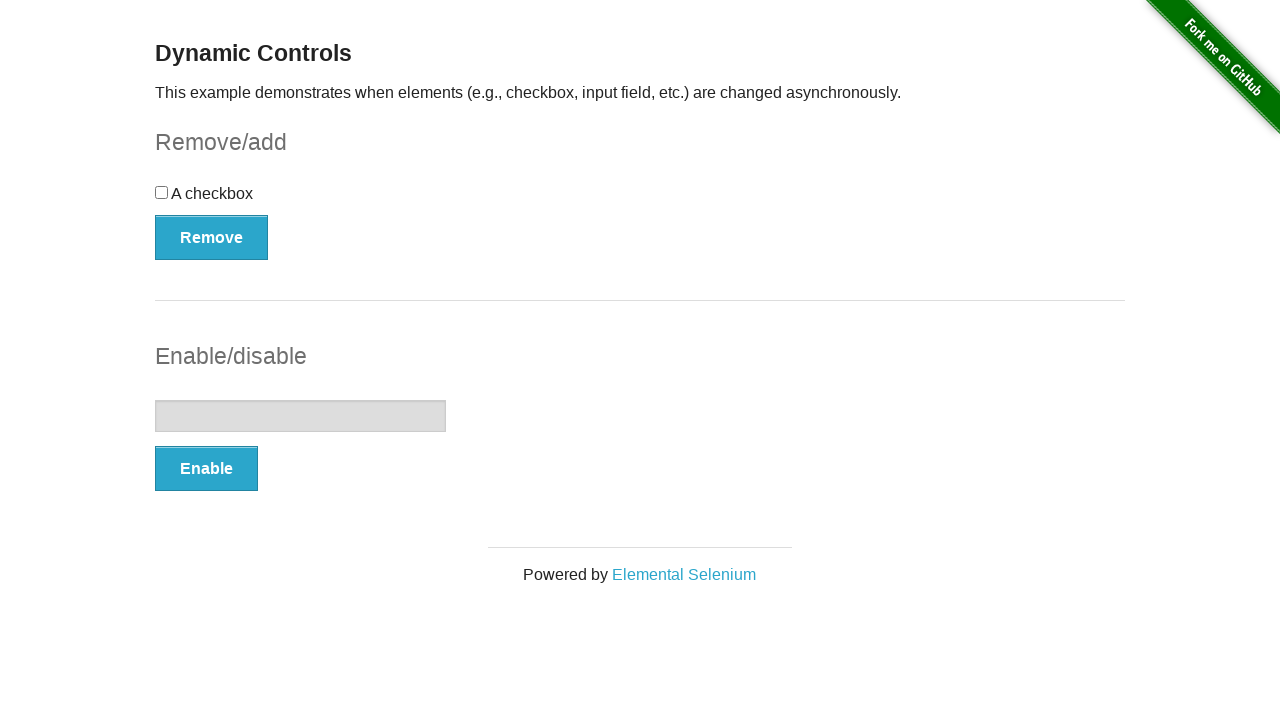

Checked the checkbox at (162, 192) on internal:role=checkbox
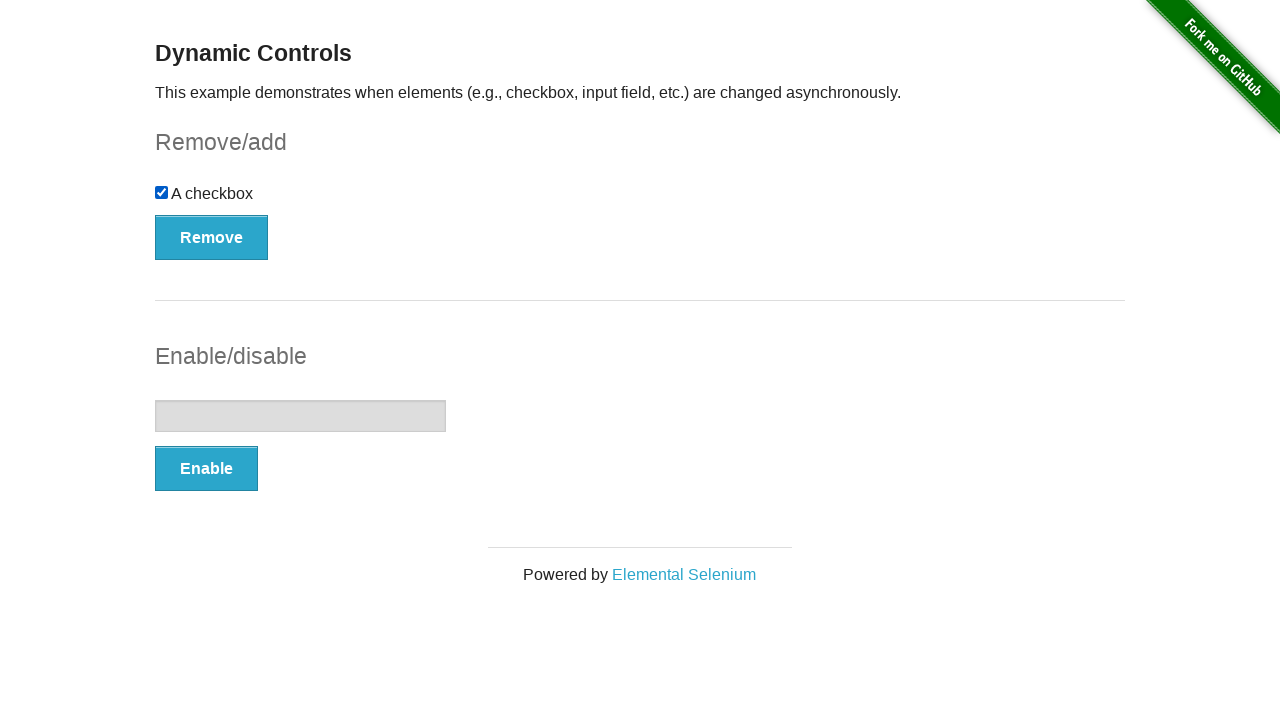

Unchecked the checkbox at (162, 192) on internal:role=checkbox
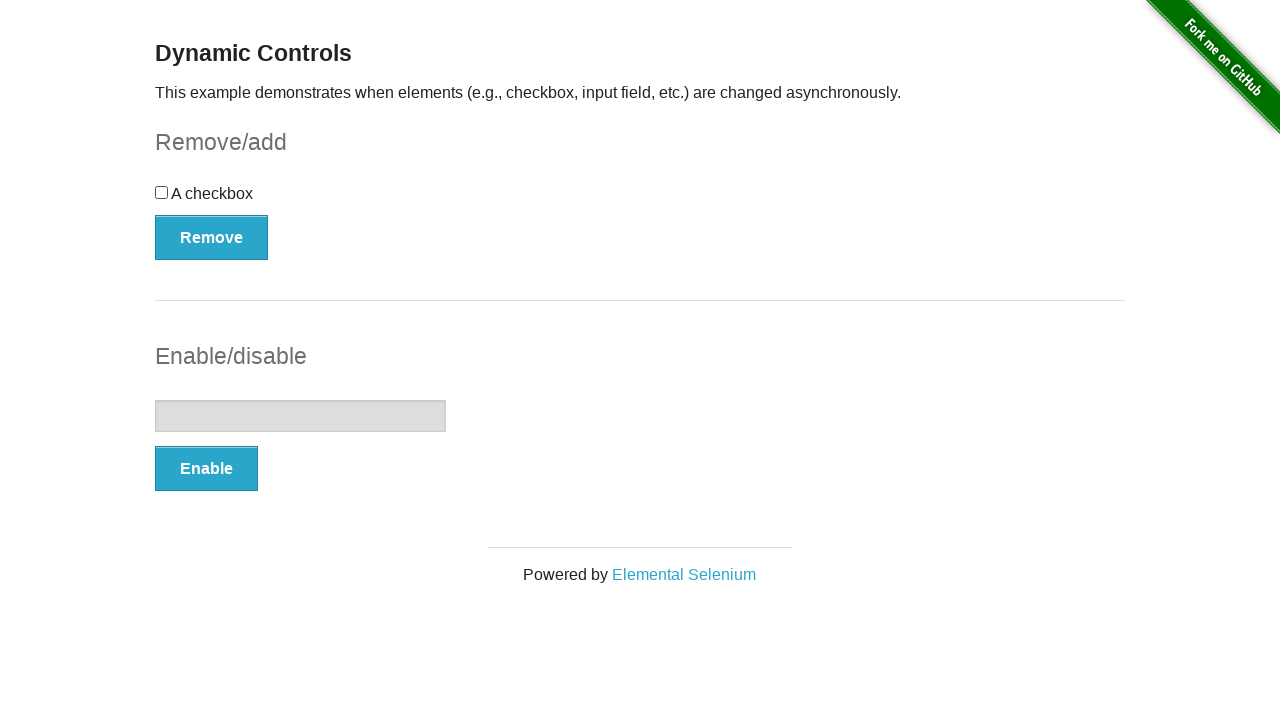

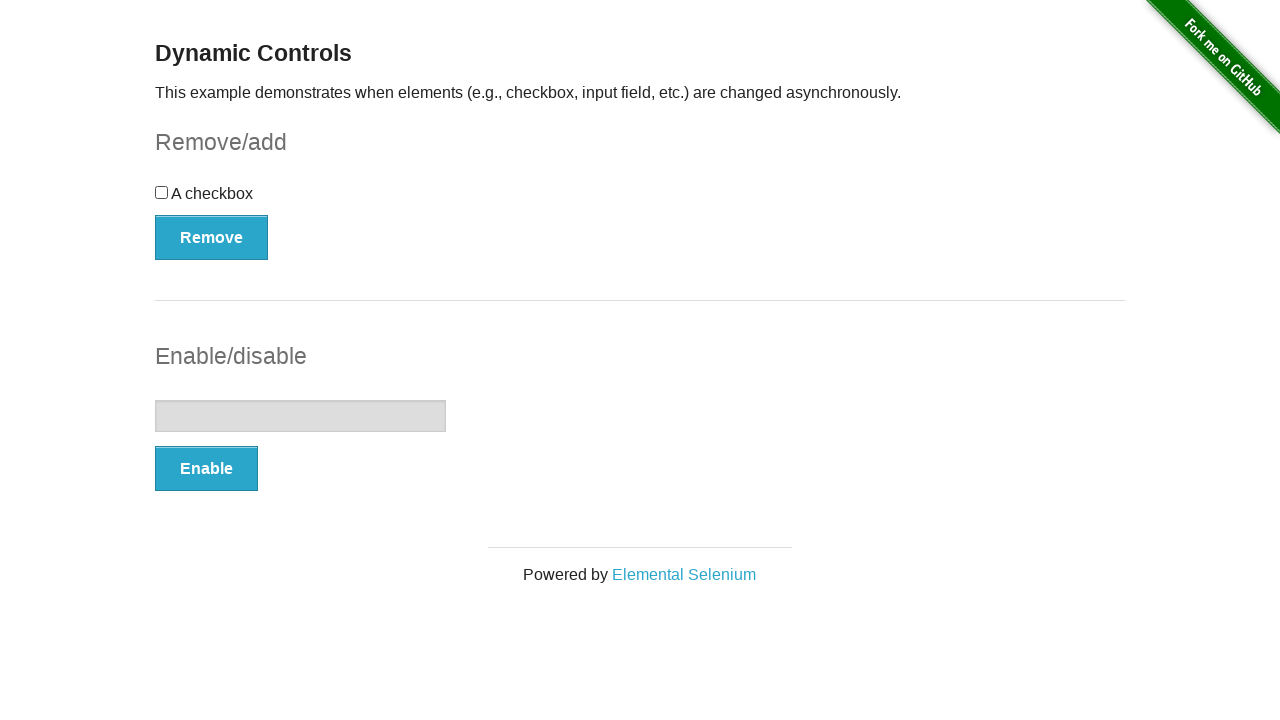